Tests a text input form by filling a textarea with text, clicking submit, and verifying the alert message matches the expected result.

Starting URL: https://suninjuly.github.io/text_input_task.html

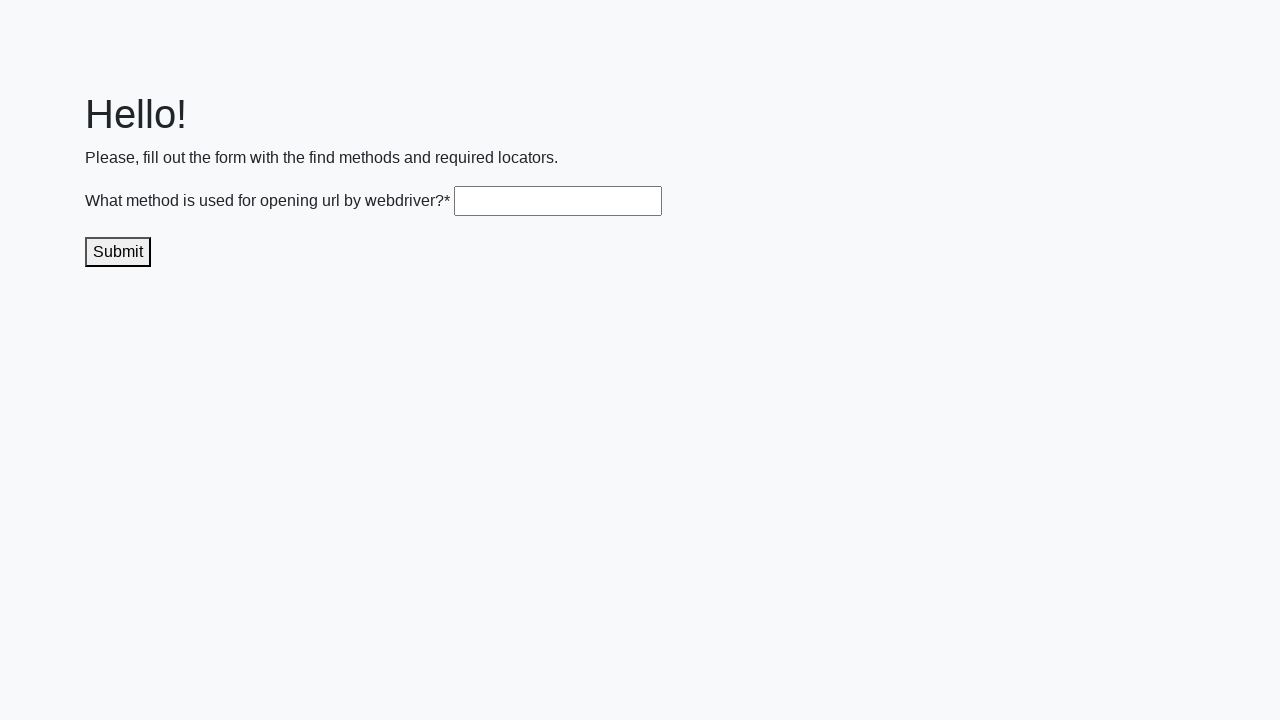

Navigated to text input task page
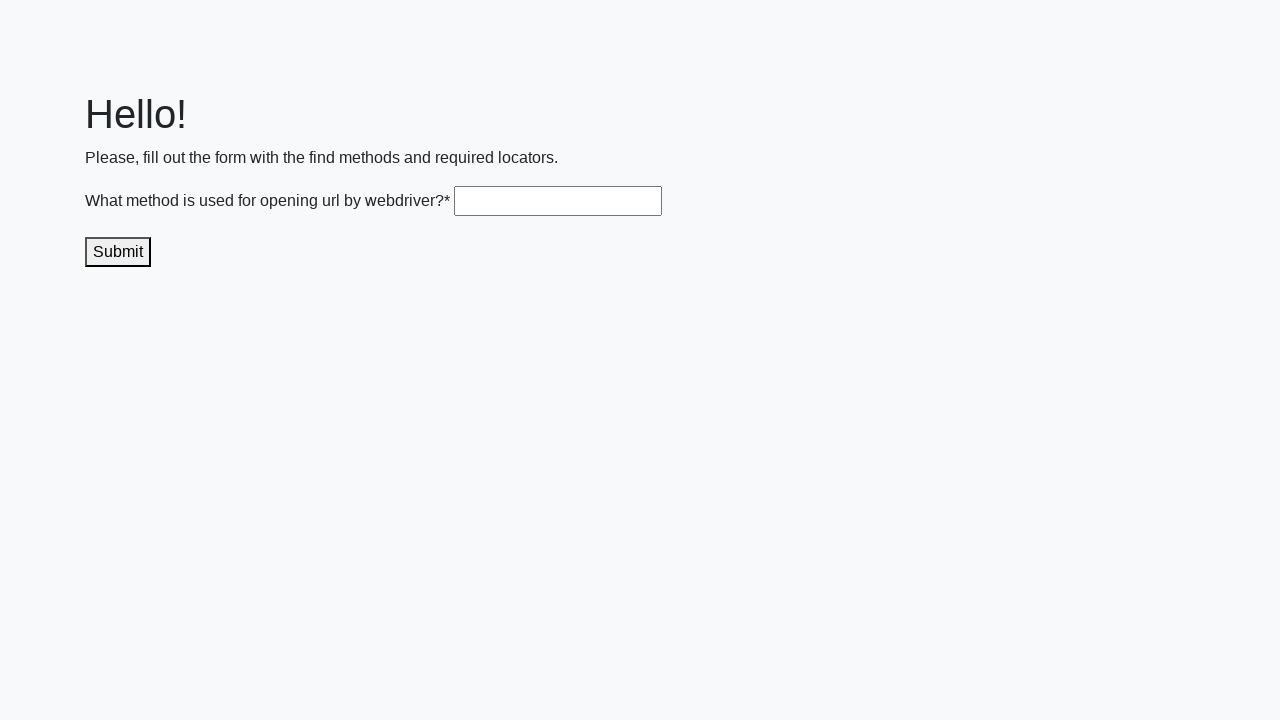

Filled textarea with user text on .textarea
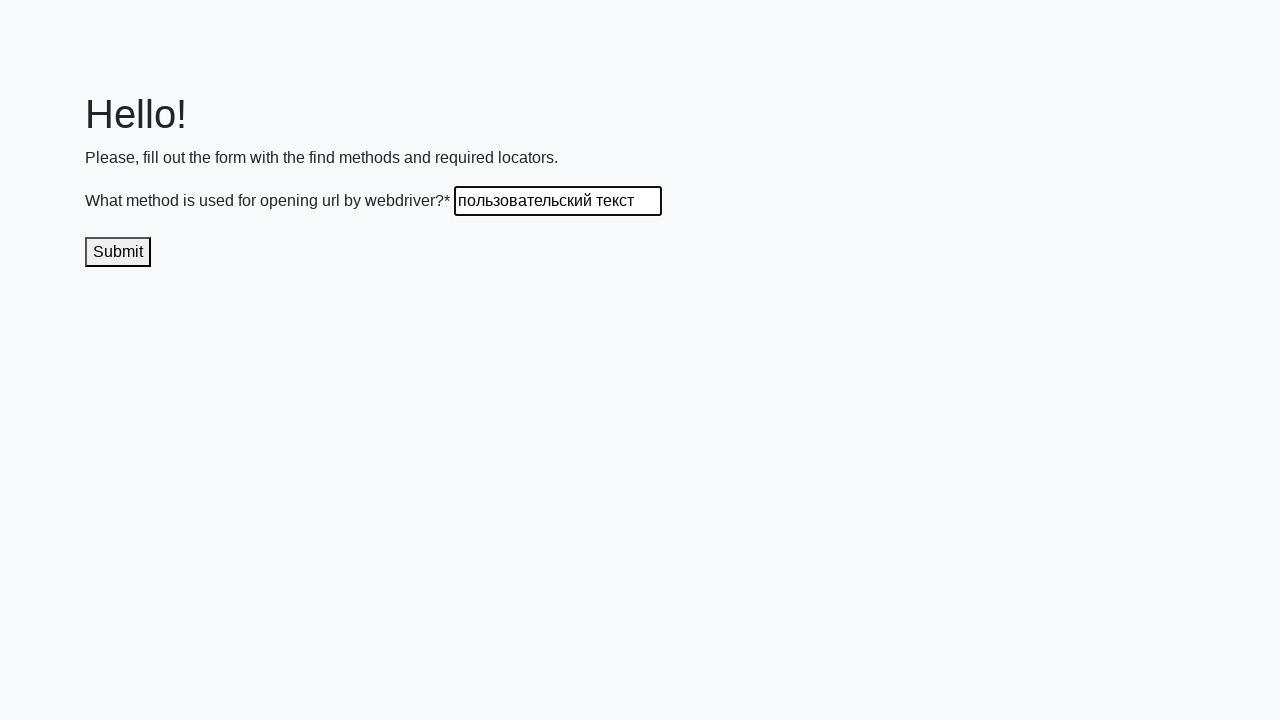

Set up dialog handler to verify alert message
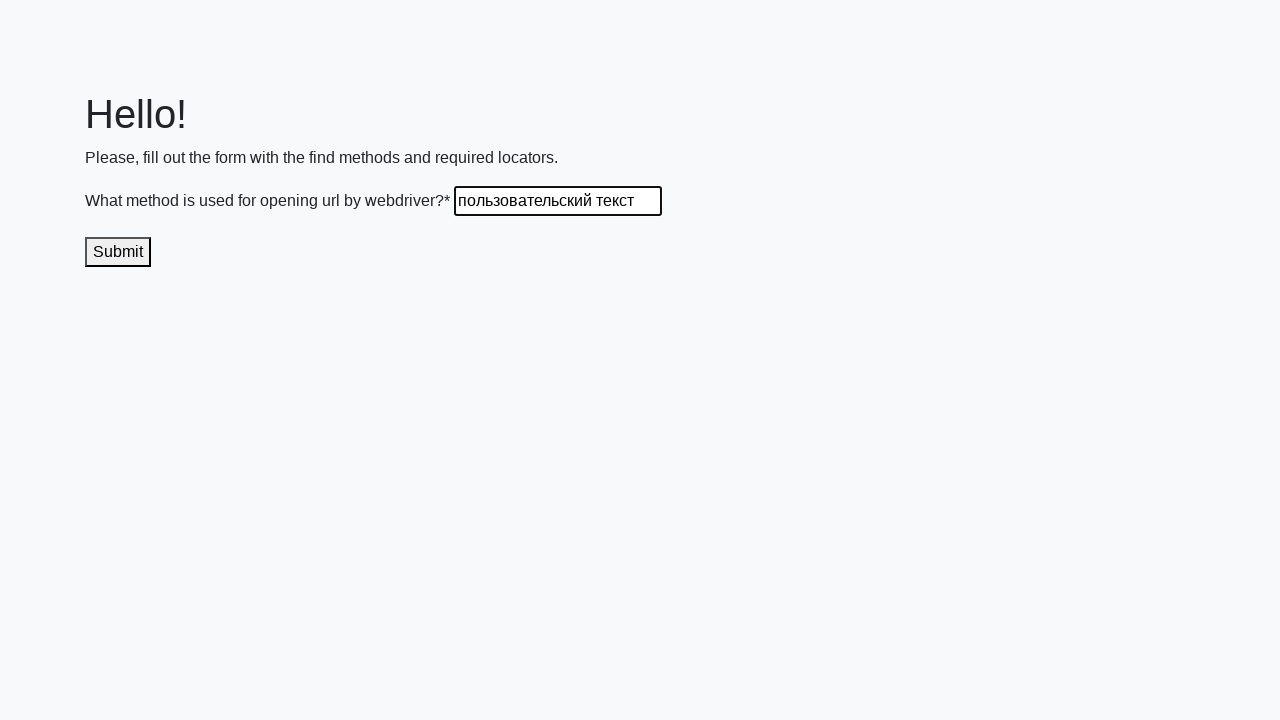

Clicked submit button and handled alert confirmation at (118, 252) on #submit_button
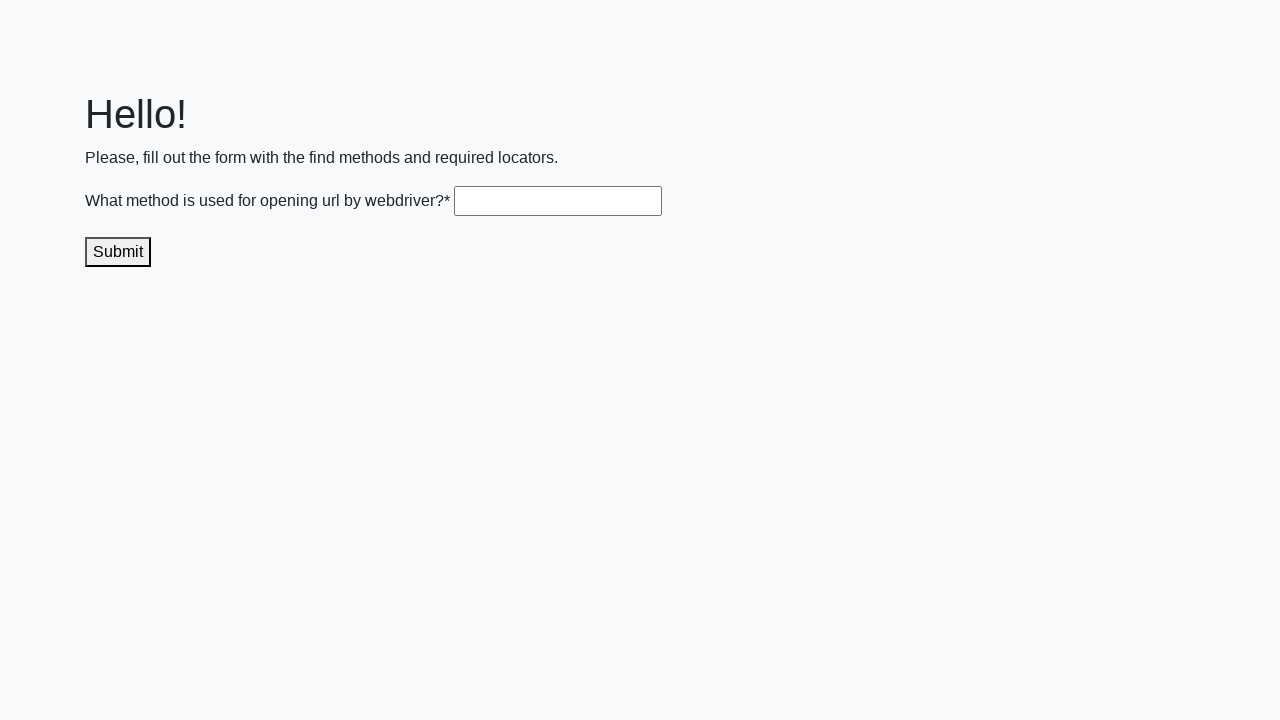

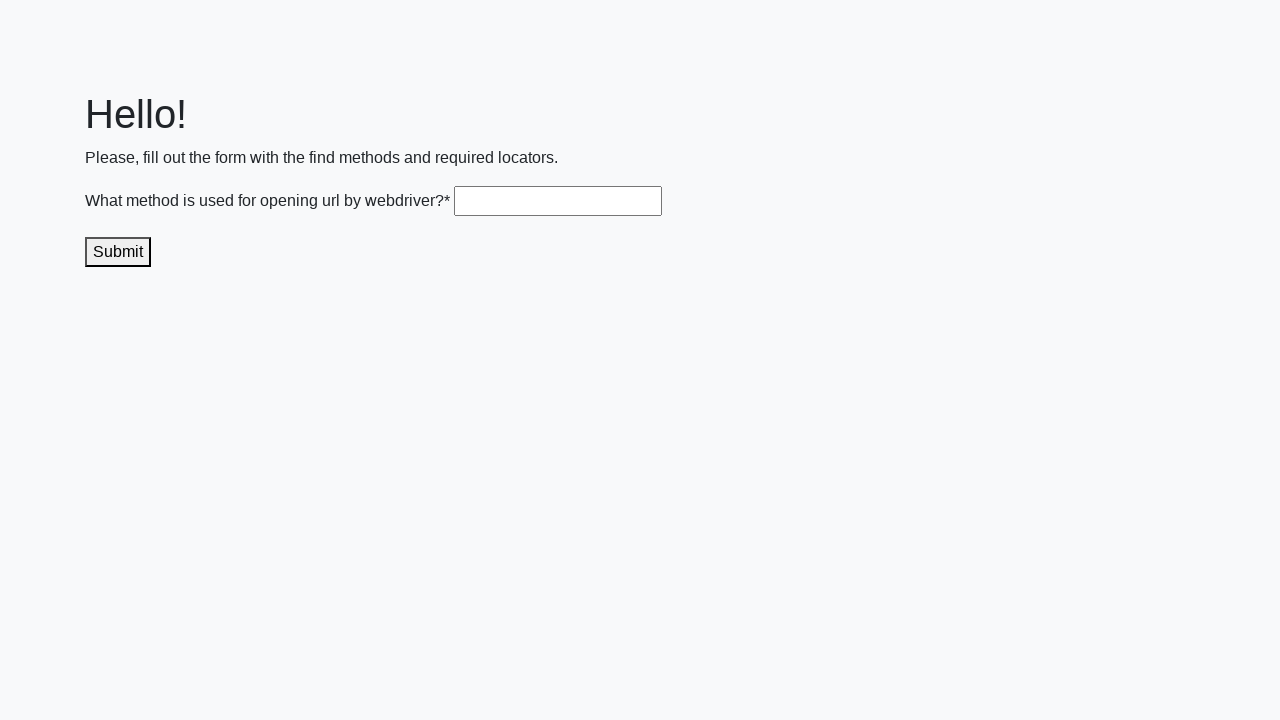